Tests window switching functionality by opening a new window, extracting text from it, and using that text to fill a form field in the original window

Starting URL: https://rahulshettyacademy.com/loginpagePractise/

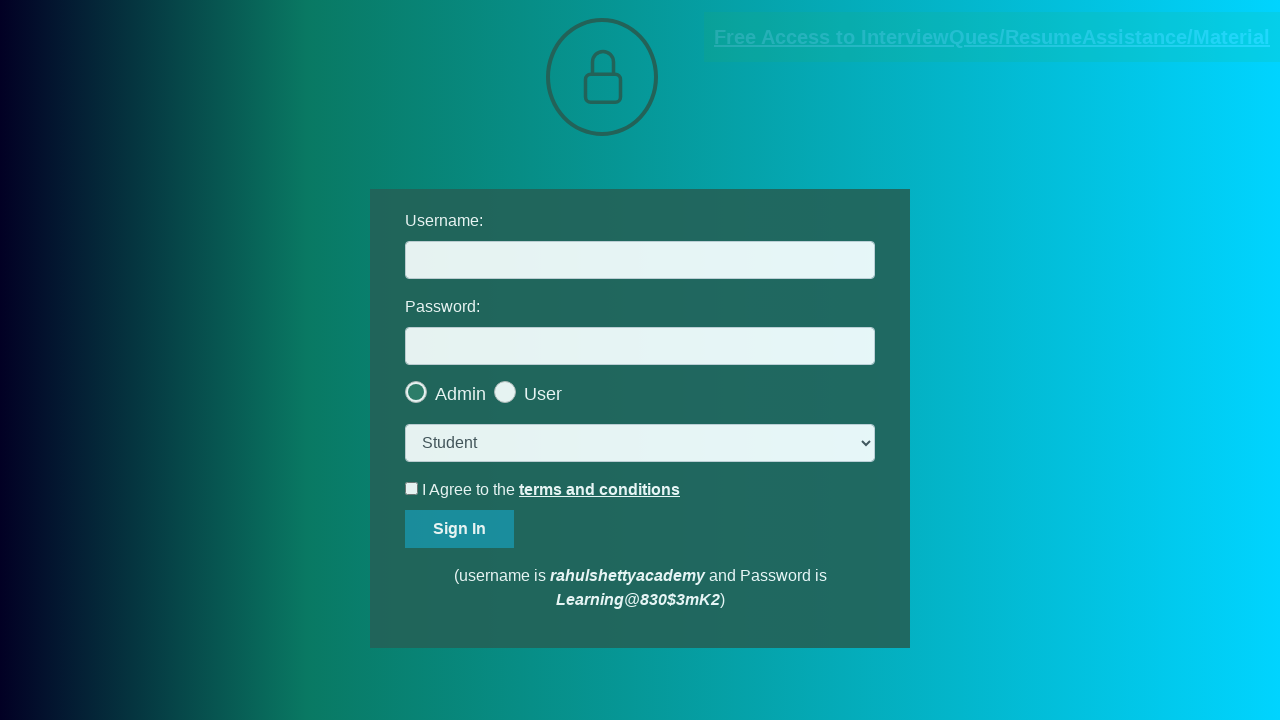

Clicked blinking text link to open new window at (992, 37) on .blinkingText
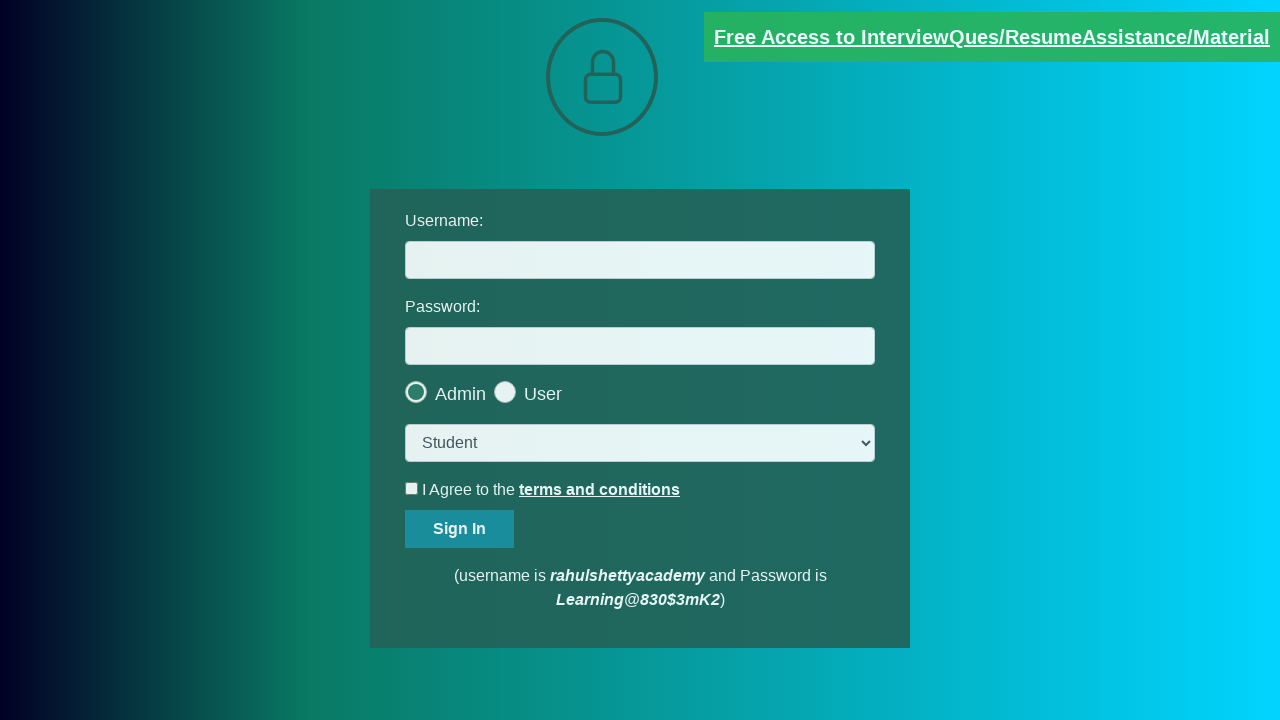

New window opened and captured
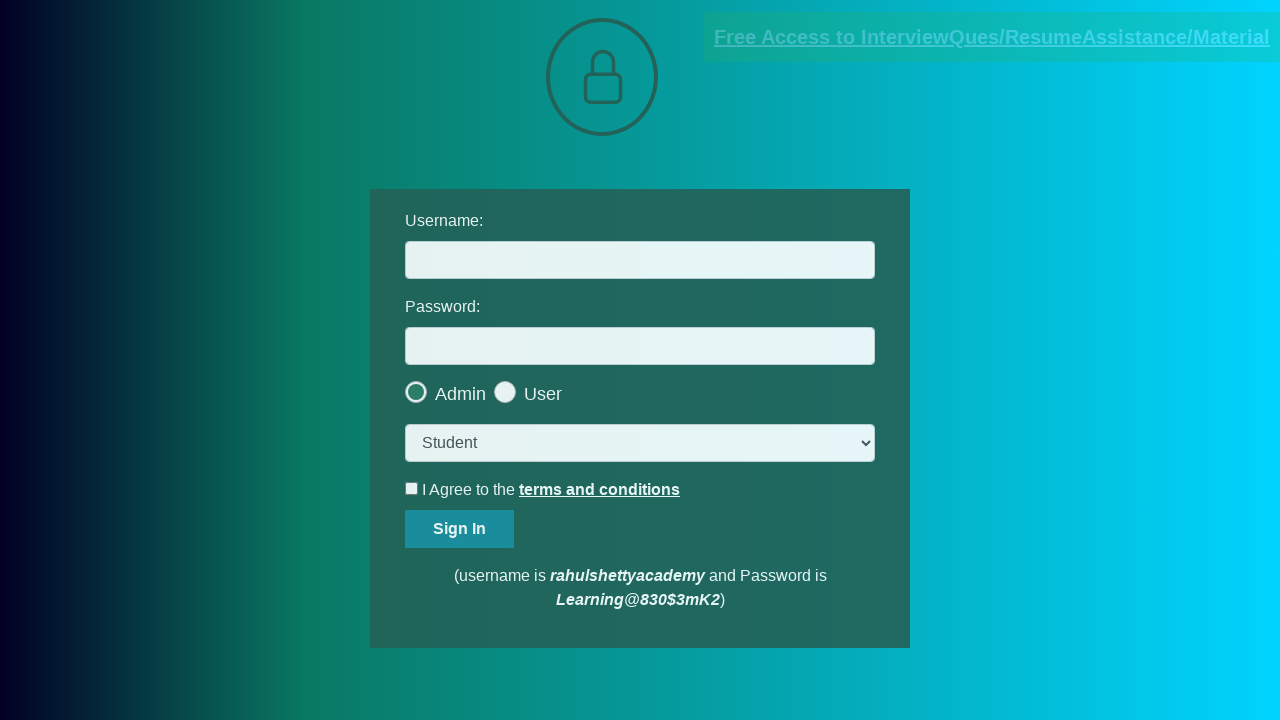

Extracted text from new window containing email address
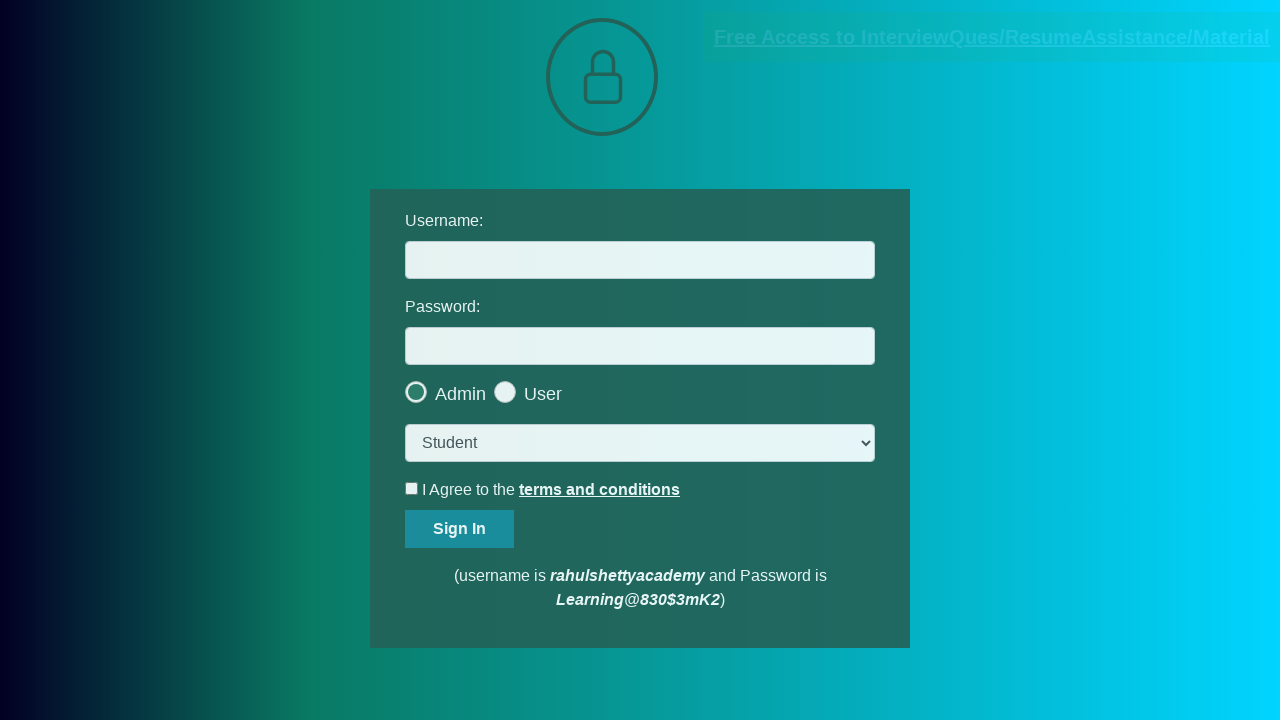

Parsed email address: mentor@rahulshettyacademy.com
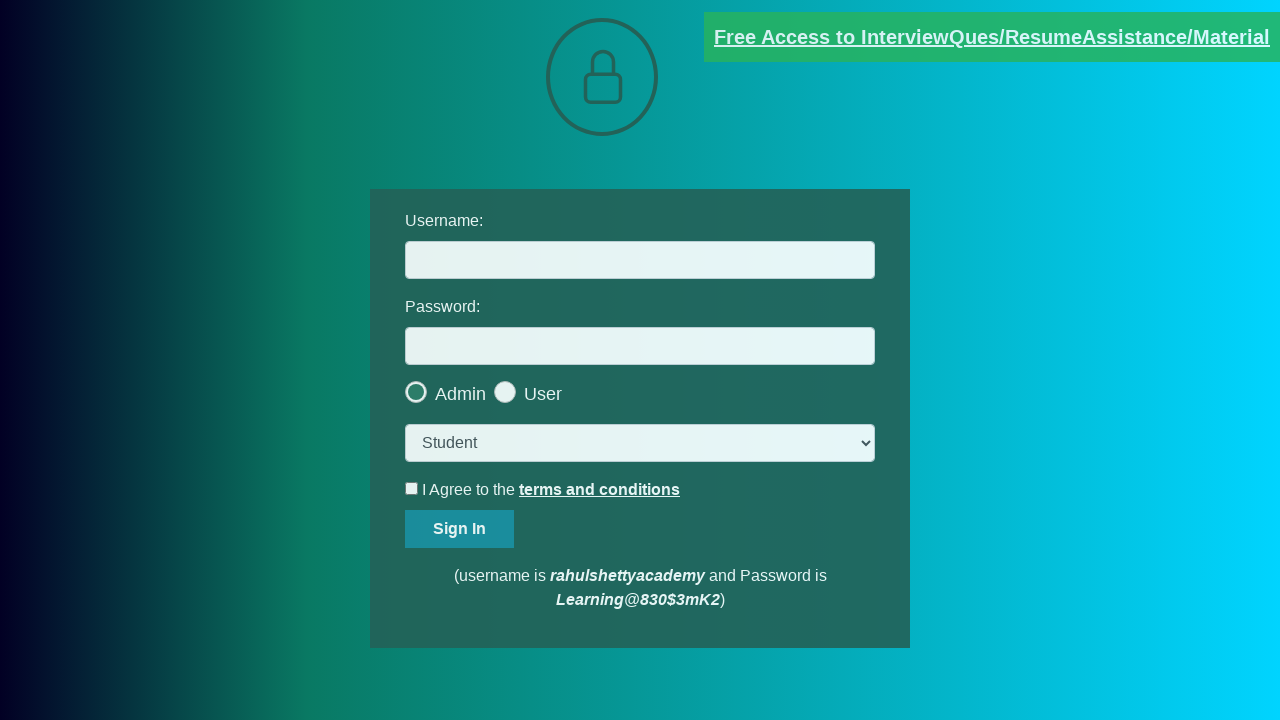

Switched back to original window
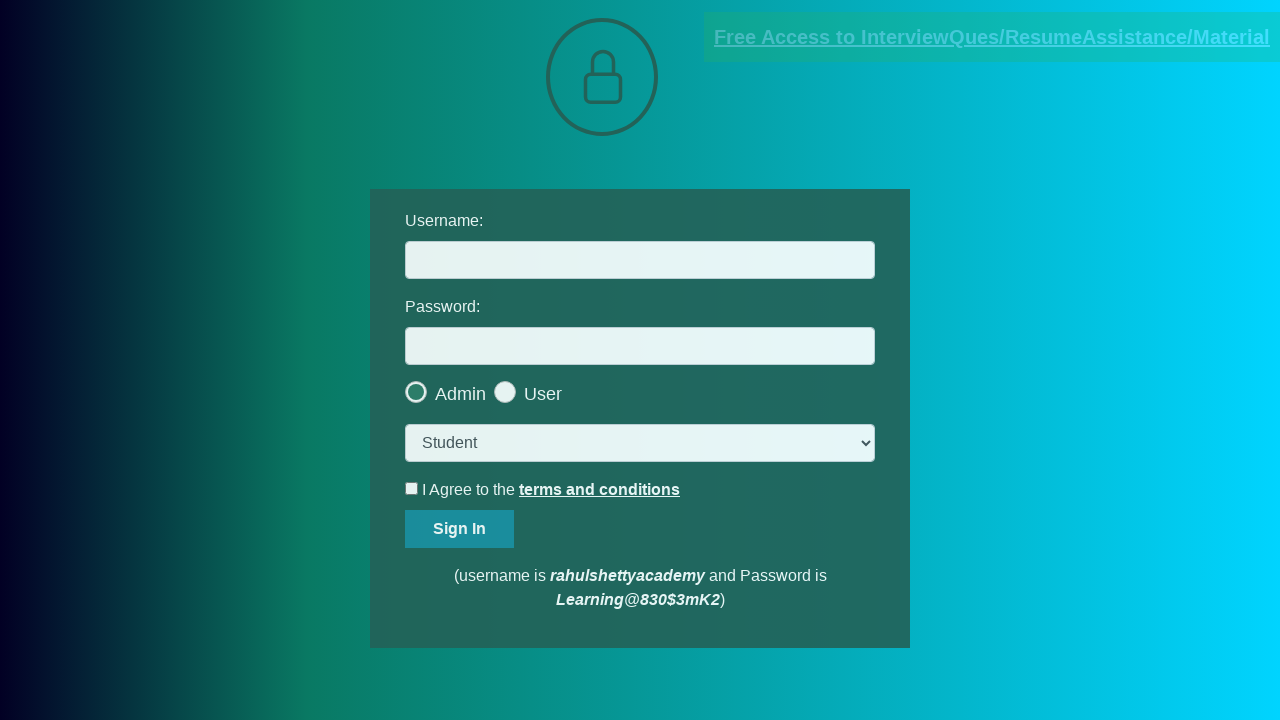

Filled username field with extracted email: mentor@rahulshettyacademy.com on #username
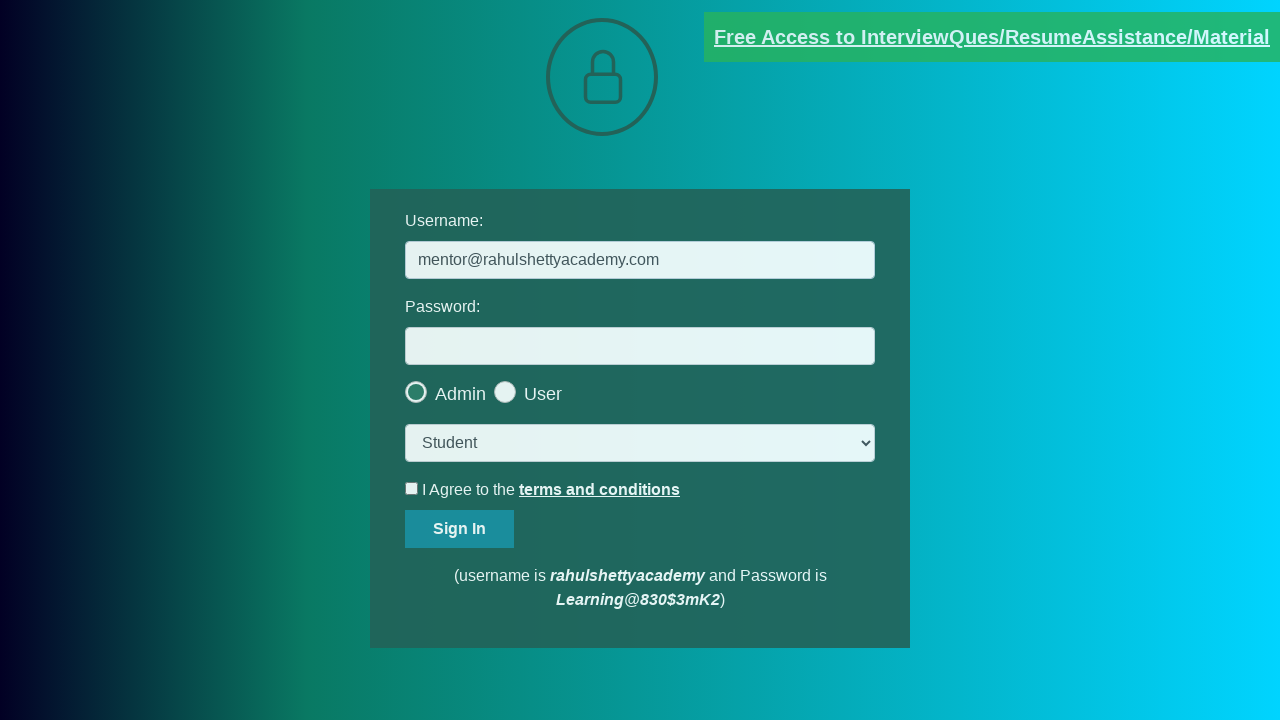

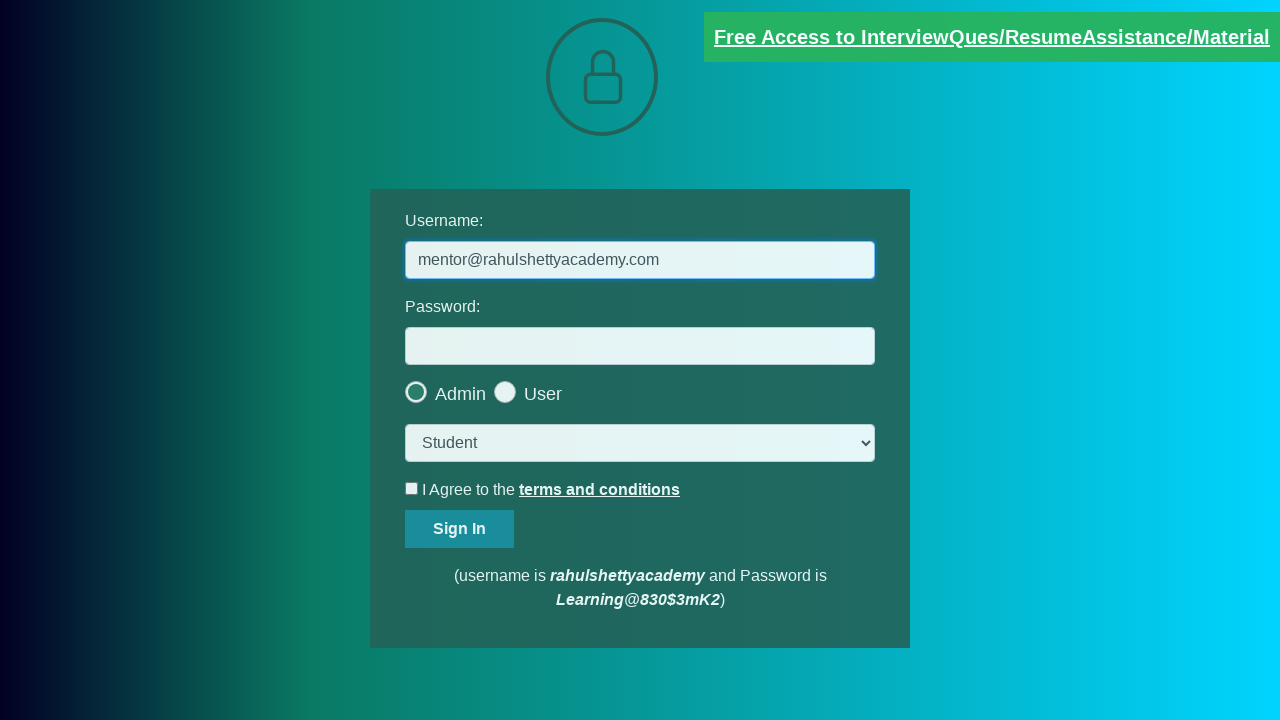